Tests the passenger dropdown functionality on SpiceJet's website by clicking on the passenger selector and incrementing the passenger count multiple times.

Starting URL: https://www.spicejet.com/

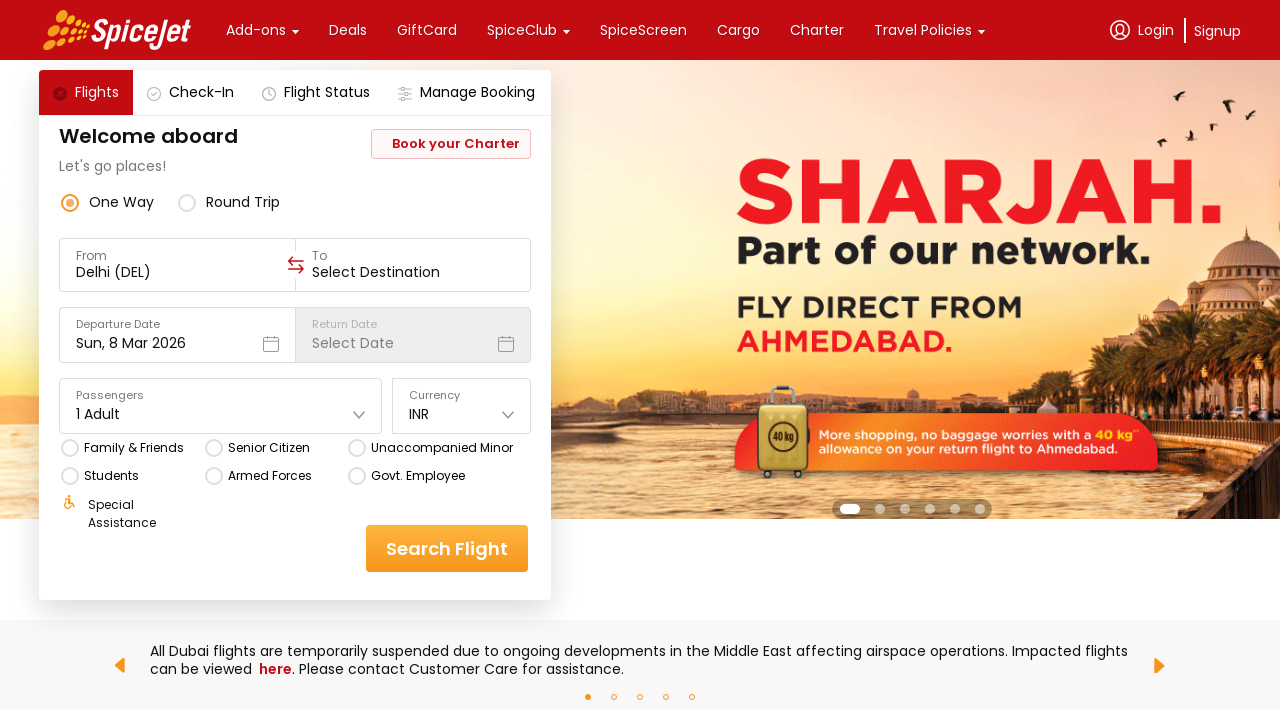

Waited for page to load (networkidle)
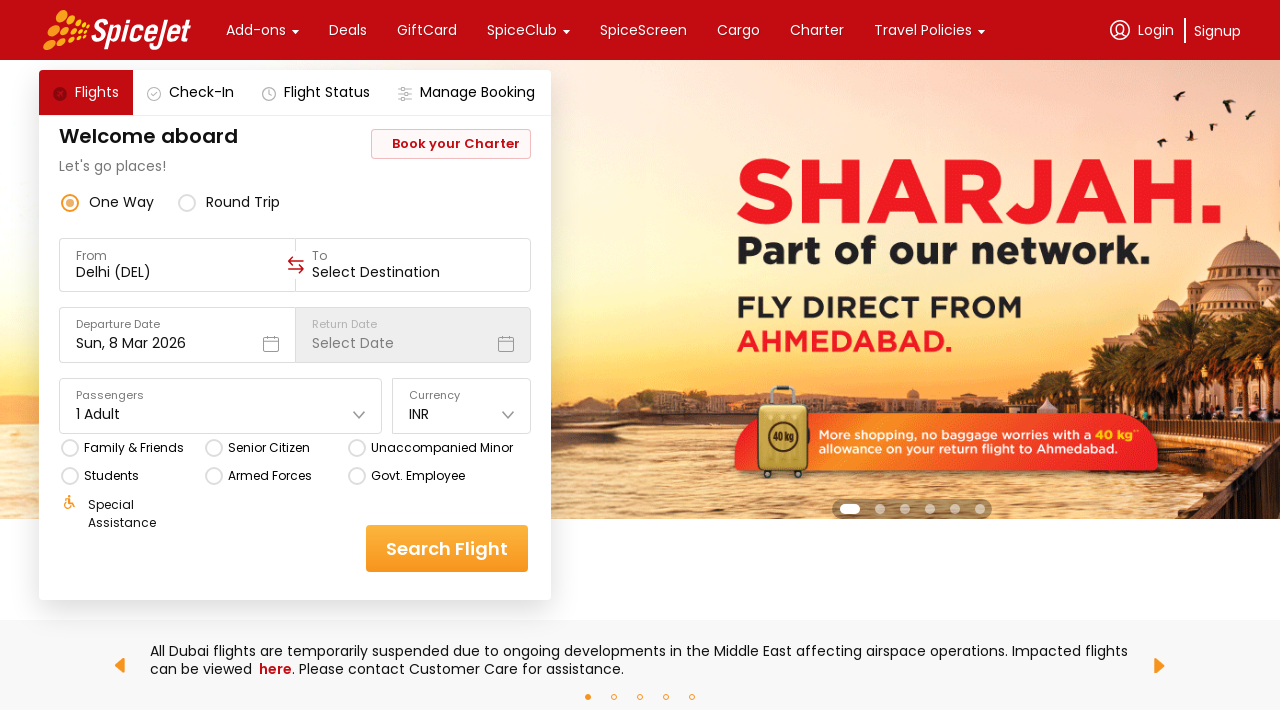

Clicked on passenger dropdown selector at (221, 414) on (//div[@class='css-1dbjc4n r-1awozwy r-18u37iz r-1wtj0ep'])[5]
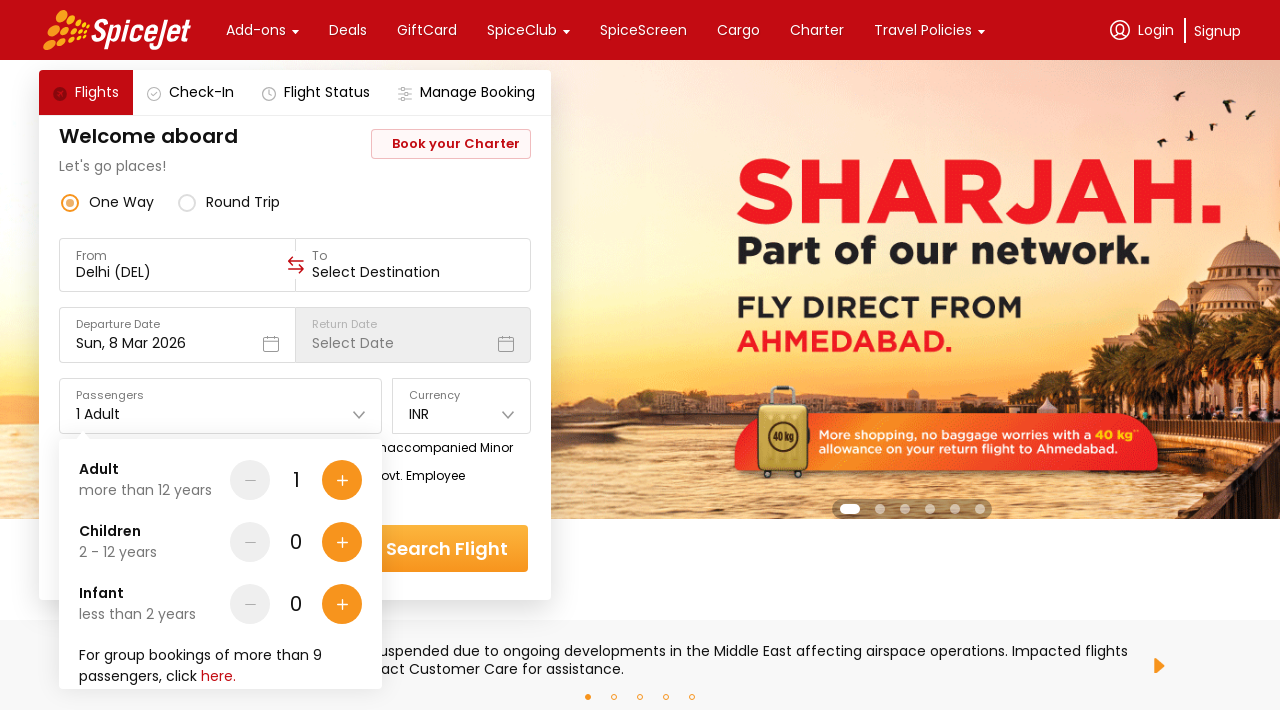

Waited for passenger dropdown to open
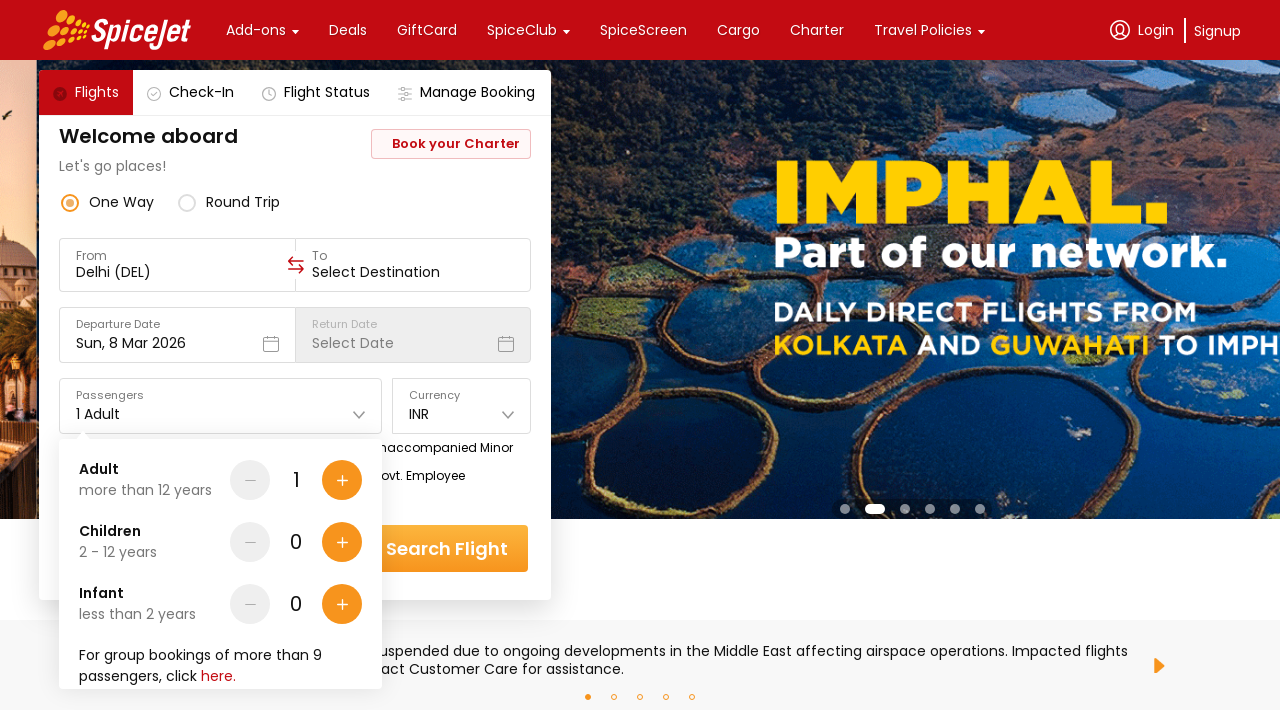

Clicked increment button for passenger count (iteration 1 of 4) at (342, 480) on div.r-1awozwy.r-19m6qjp.r-y47klf.r-1loqt21.r-eu3ka.r-1777fci.r-1otgn73.r-1i6wzkk
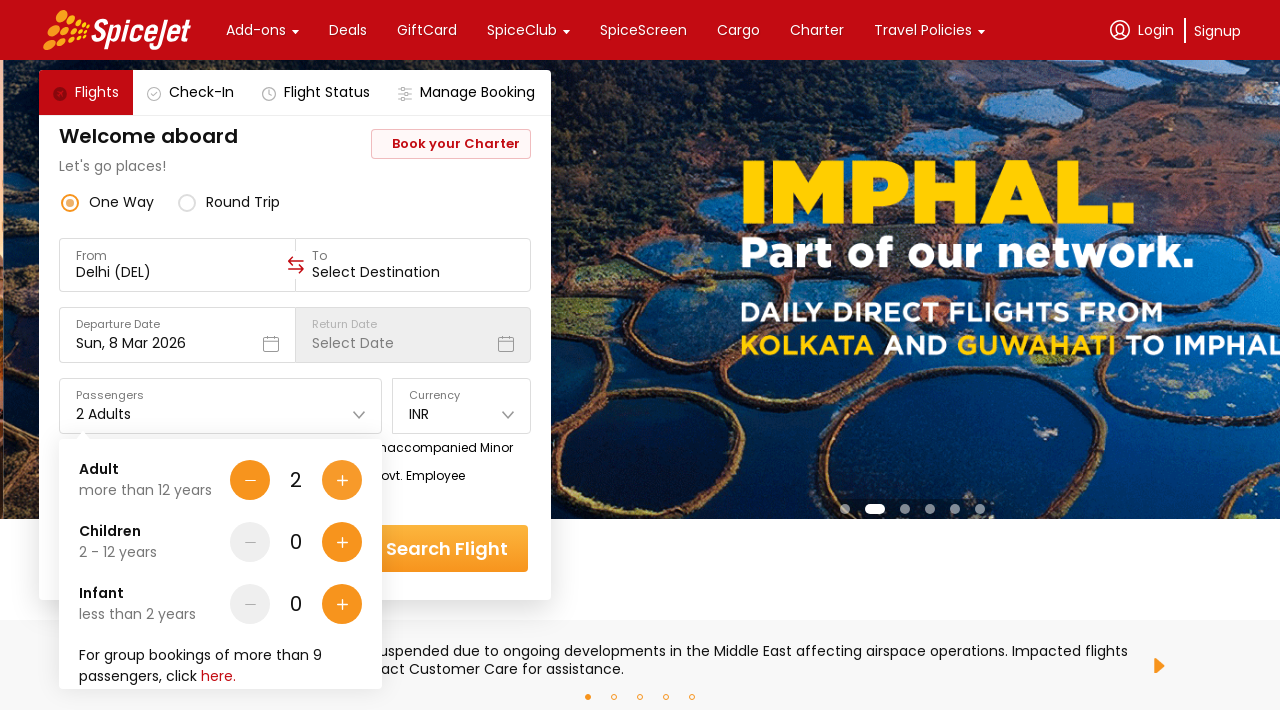

Waited for UI update after increment
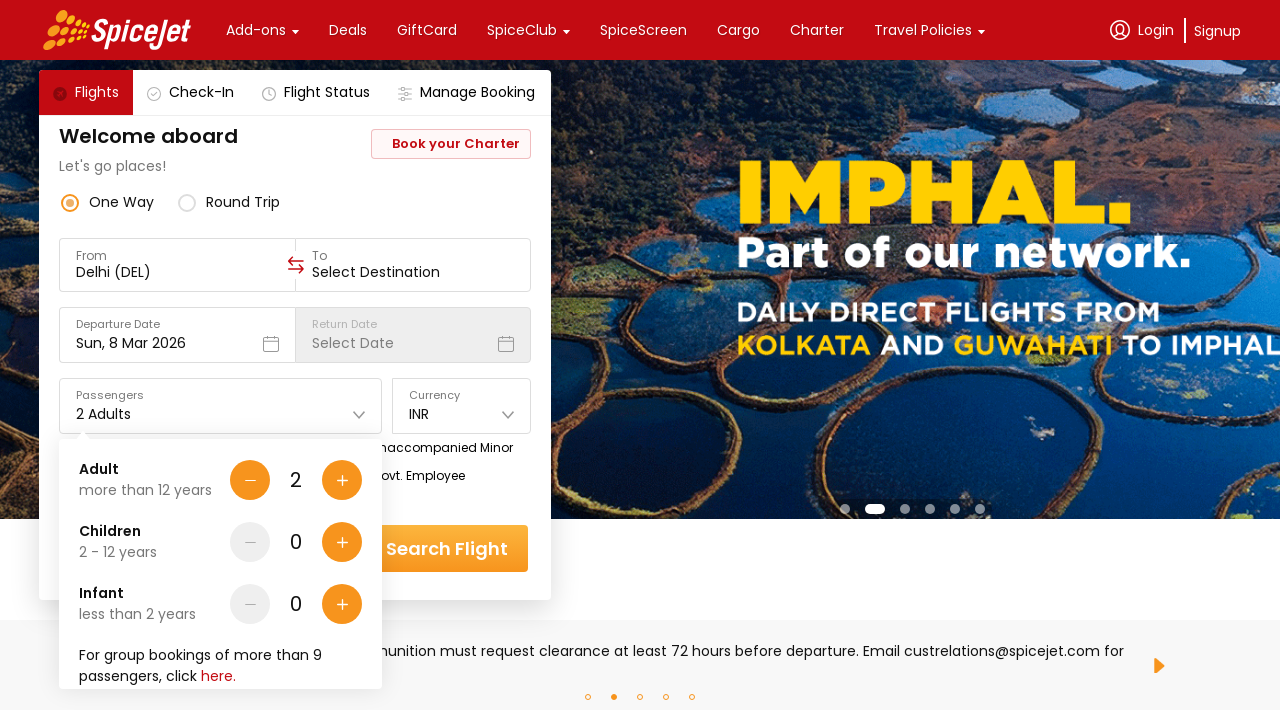

Clicked increment button for passenger count (iteration 2 of 4) at (250, 480) on div.r-1awozwy.r-19m6qjp.r-y47klf.r-1loqt21.r-eu3ka.r-1777fci.r-1otgn73.r-1i6wzkk
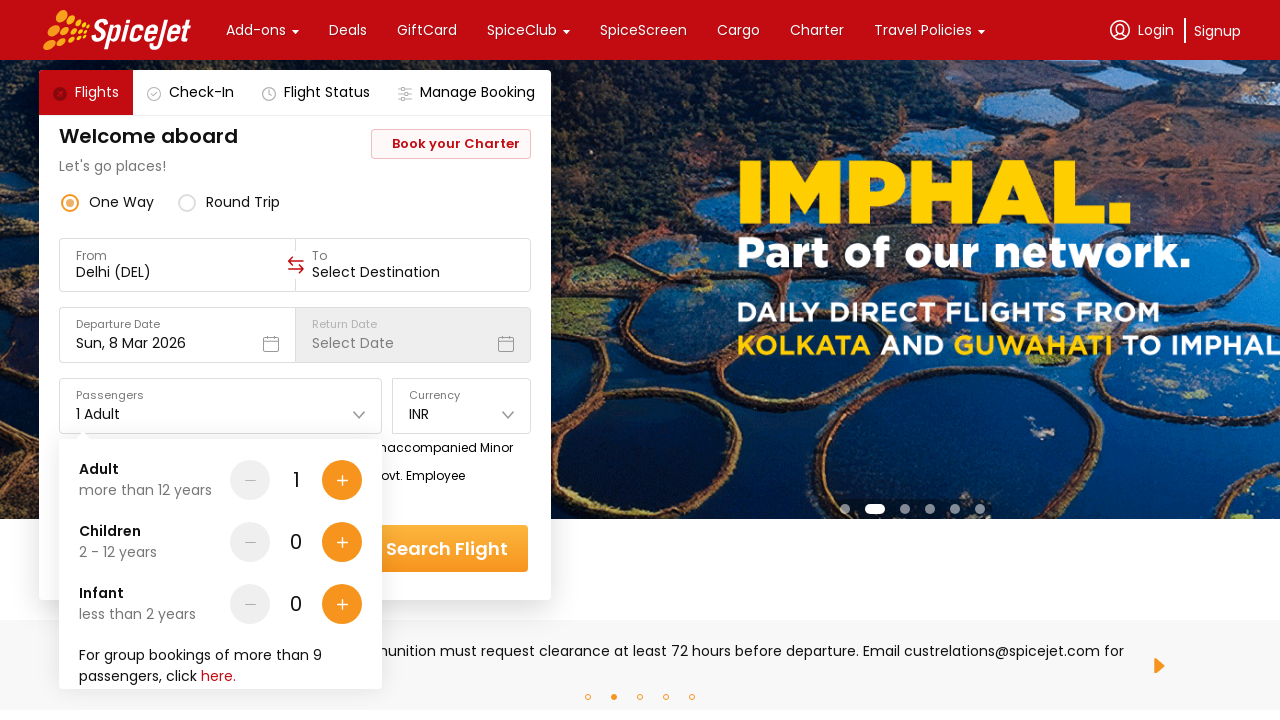

Waited for UI update after increment
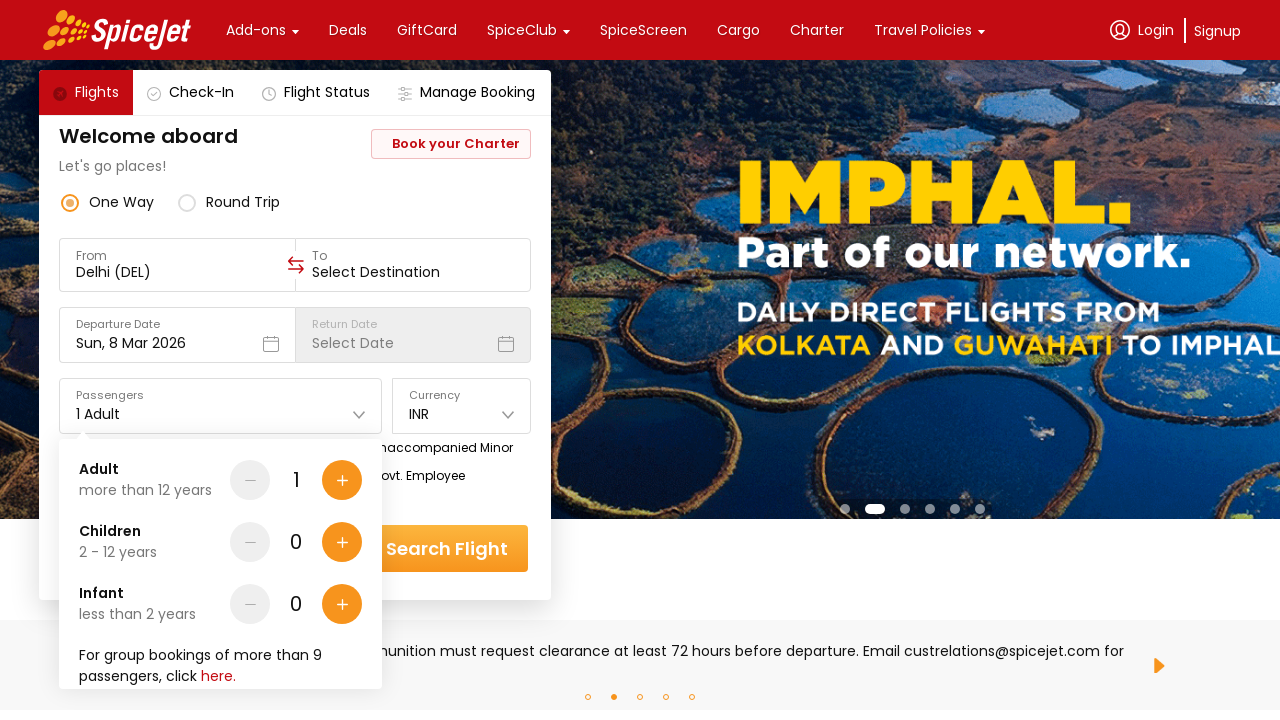

Clicked increment button for passenger count (iteration 3 of 4) at (342, 480) on div.r-1awozwy.r-19m6qjp.r-y47klf.r-1loqt21.r-eu3ka.r-1777fci.r-1otgn73.r-1i6wzkk
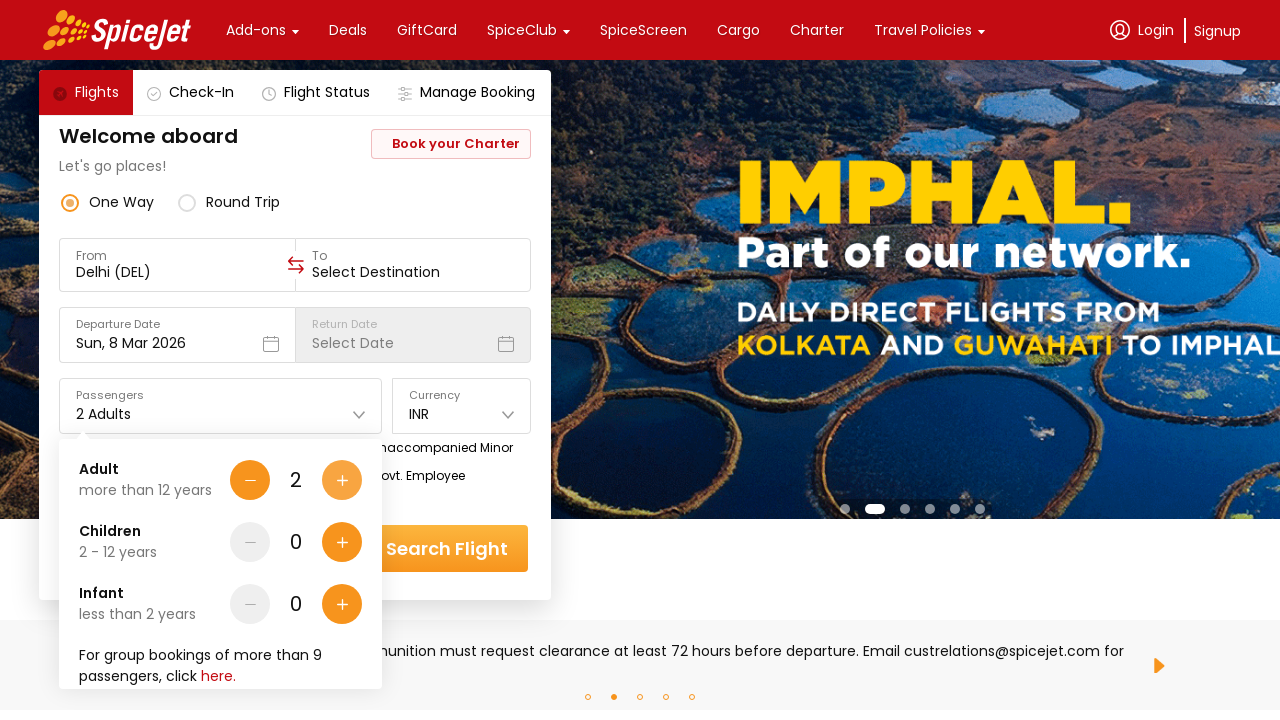

Waited for UI update after increment
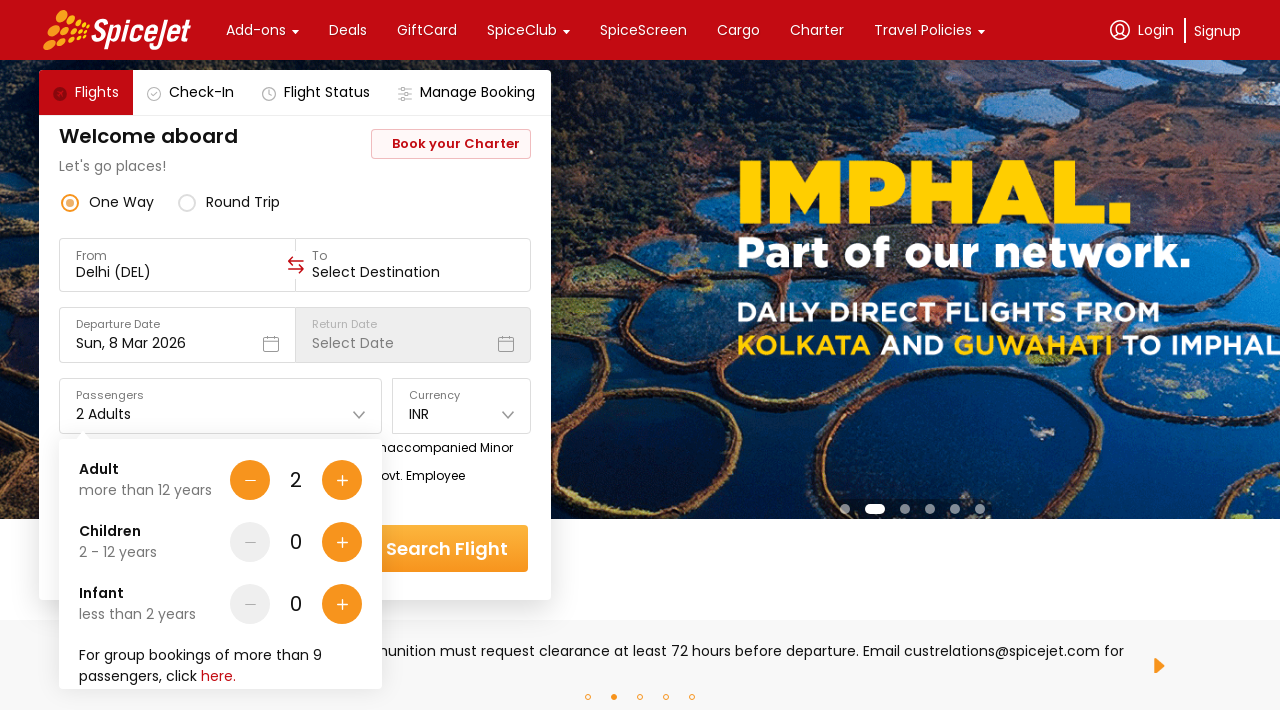

Clicked increment button for passenger count (iteration 4 of 4) at (250, 480) on div.r-1awozwy.r-19m6qjp.r-y47klf.r-1loqt21.r-eu3ka.r-1777fci.r-1otgn73.r-1i6wzkk
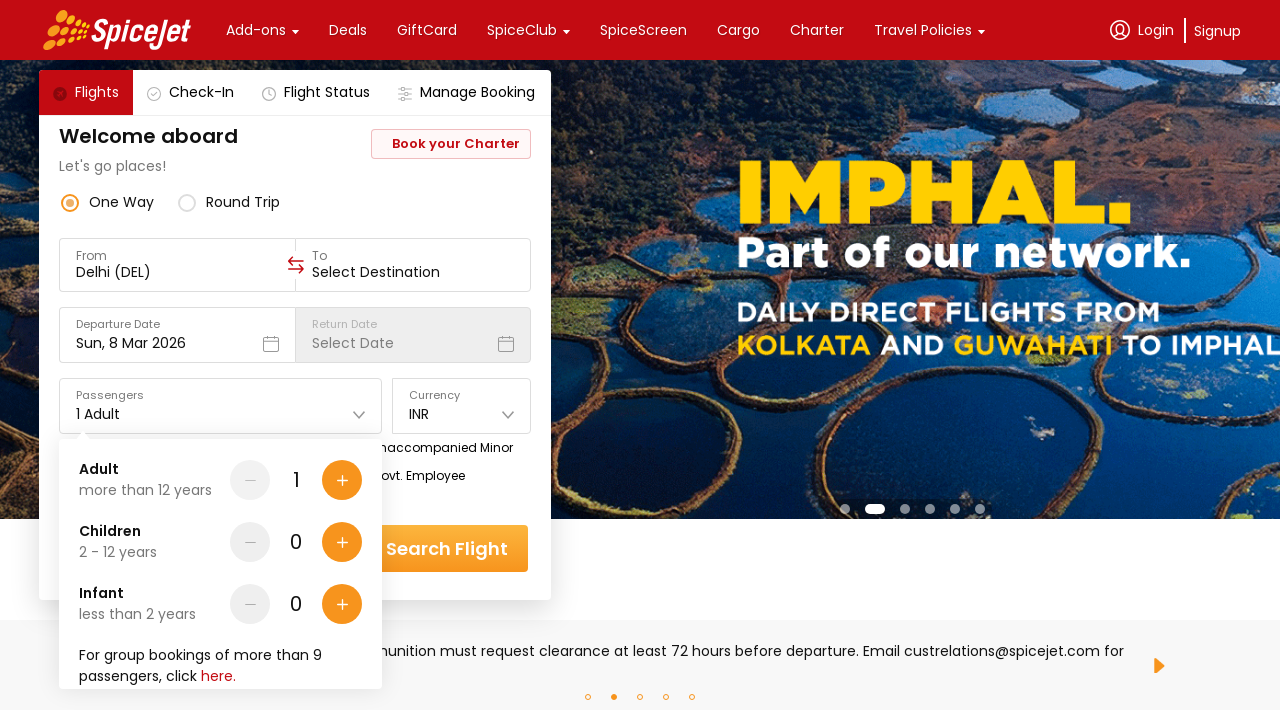

Waited for UI update after increment
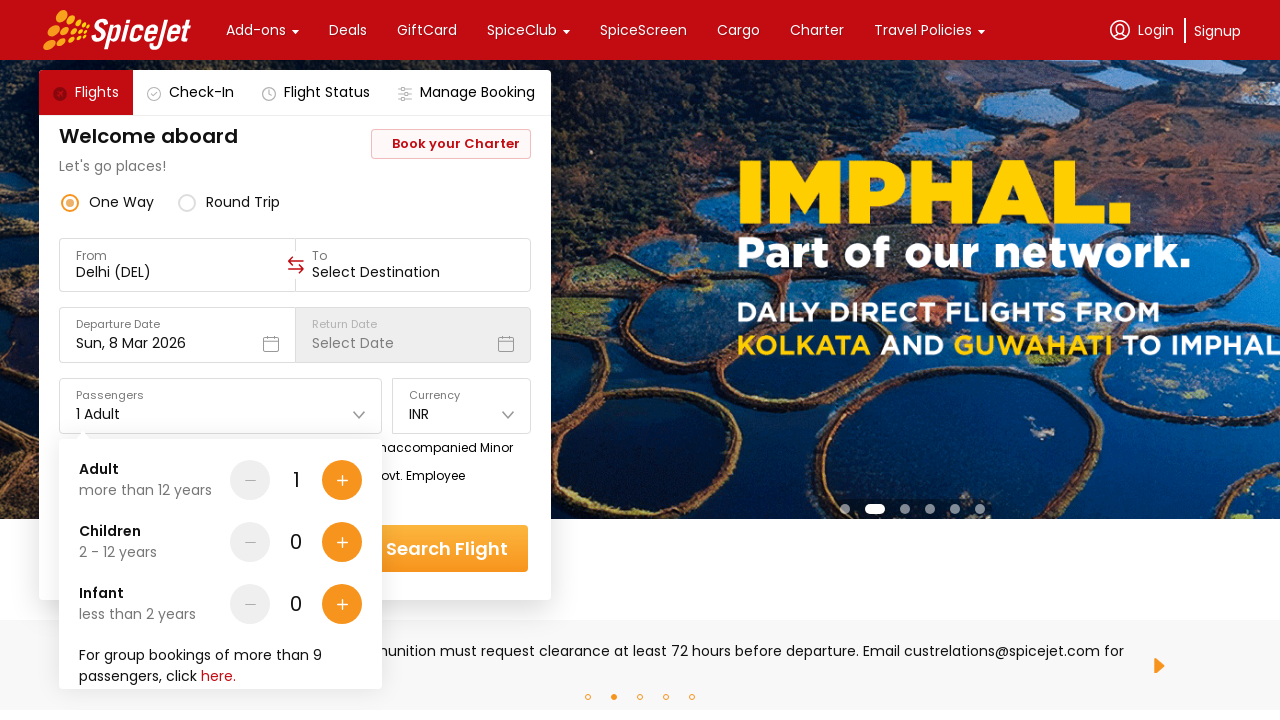

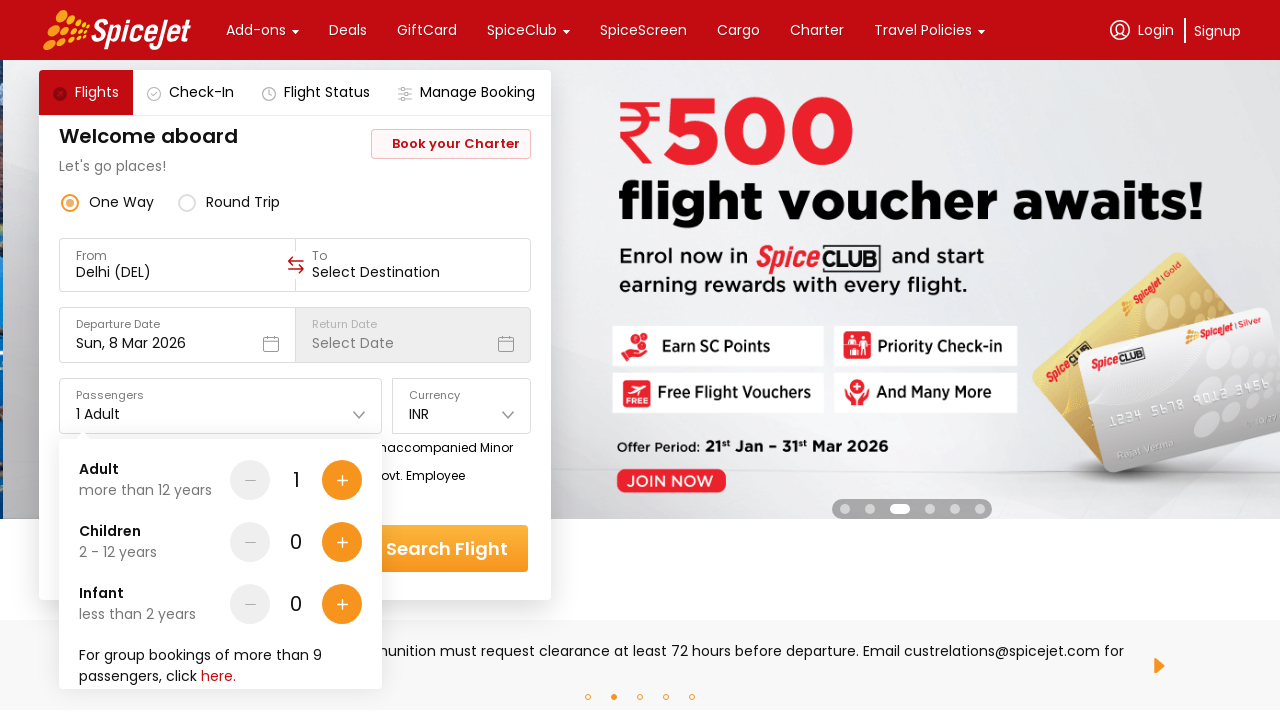